Tests drag and drop functionality by dragging an element from source to destination on the jQuery UI demo page

Starting URL: https://jqueryui.com/droppable/

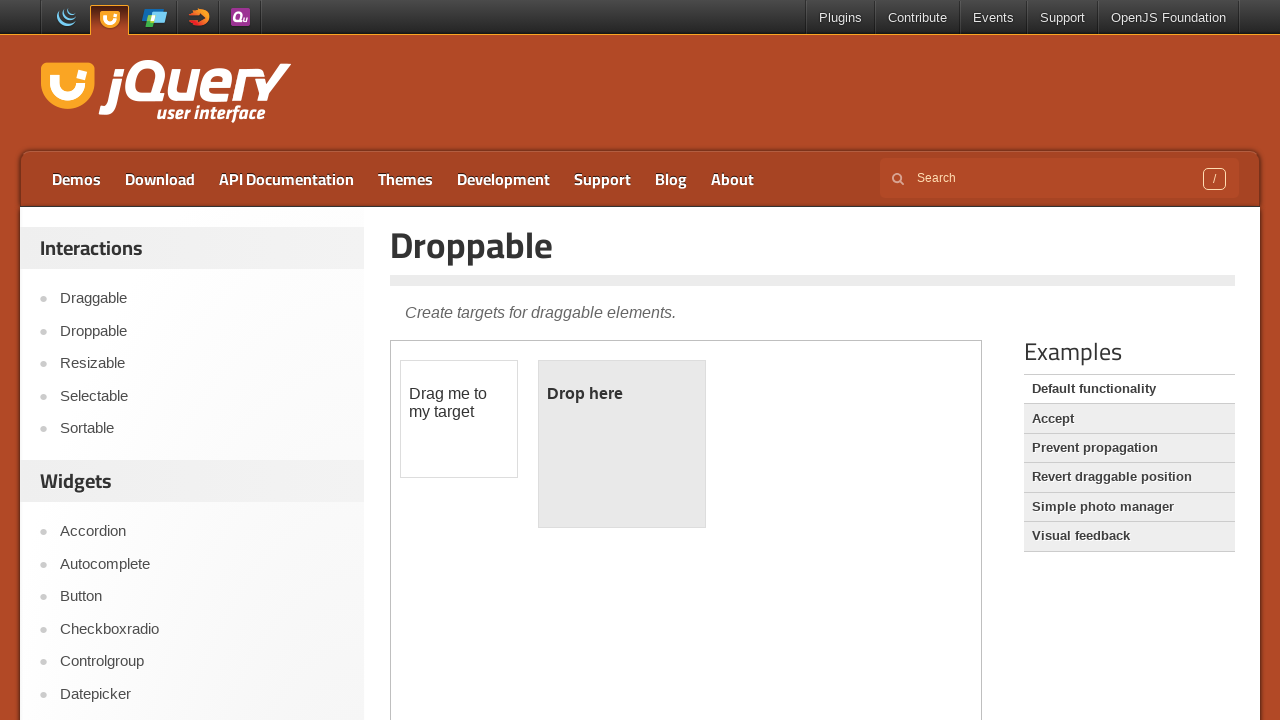

Waited for iframe to load on jQuery UI droppable demo page
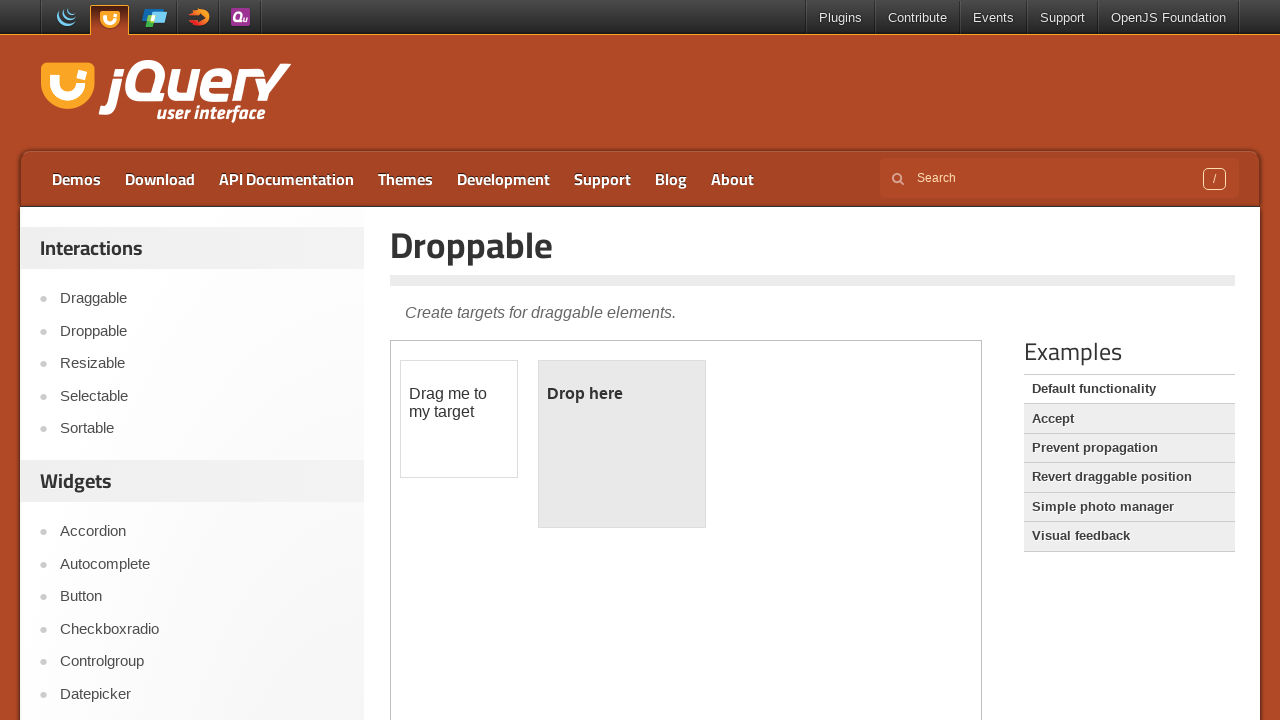

Located the iframe containing drag and drop demo
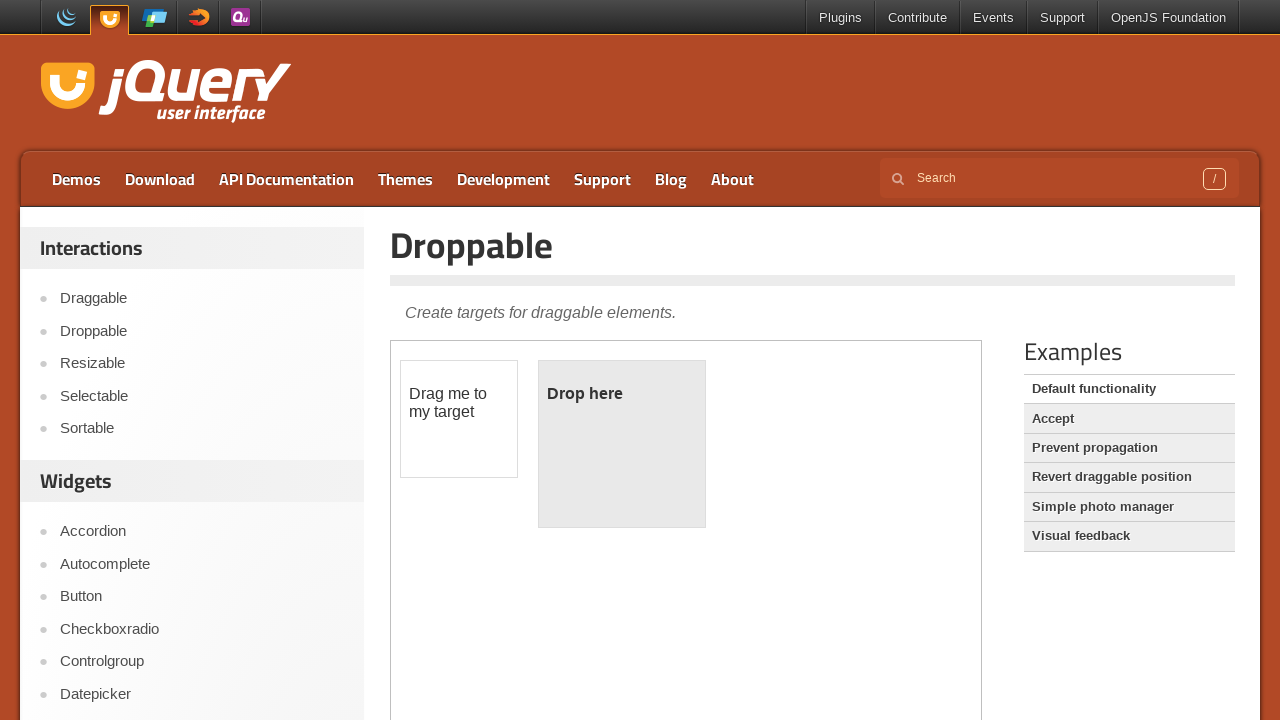

Located draggable element within iframe
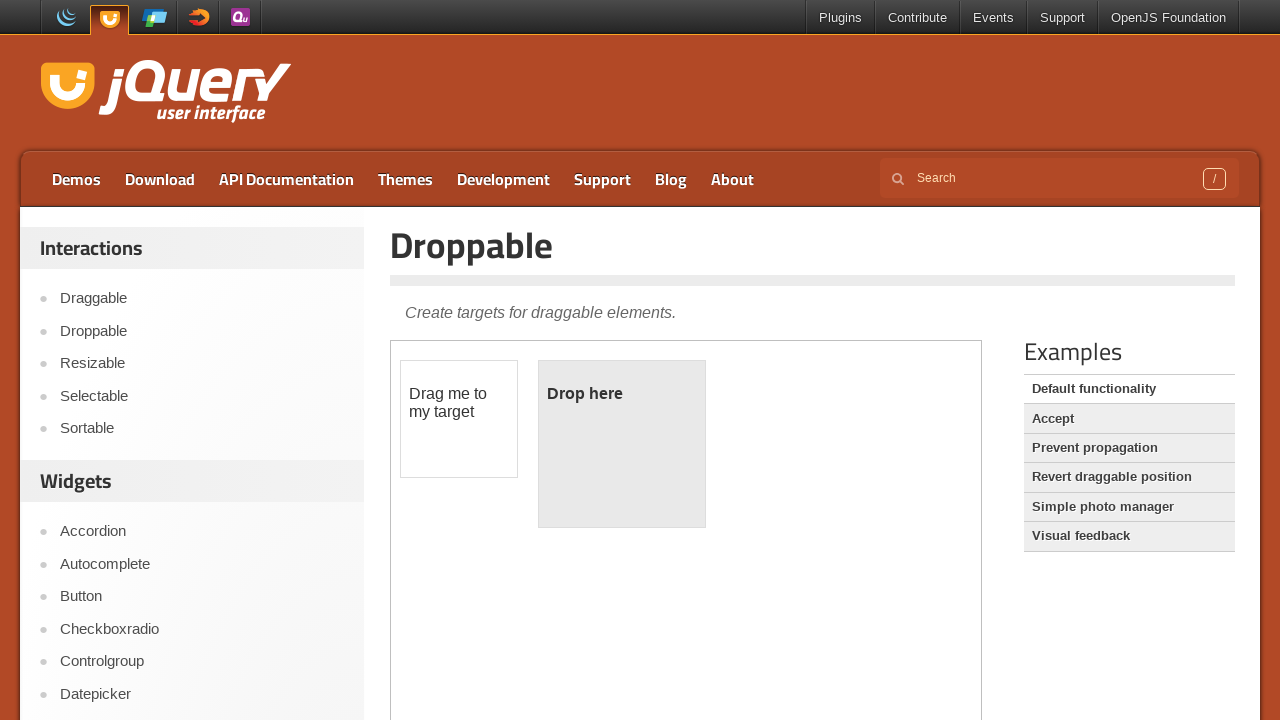

Located droppable element within iframe
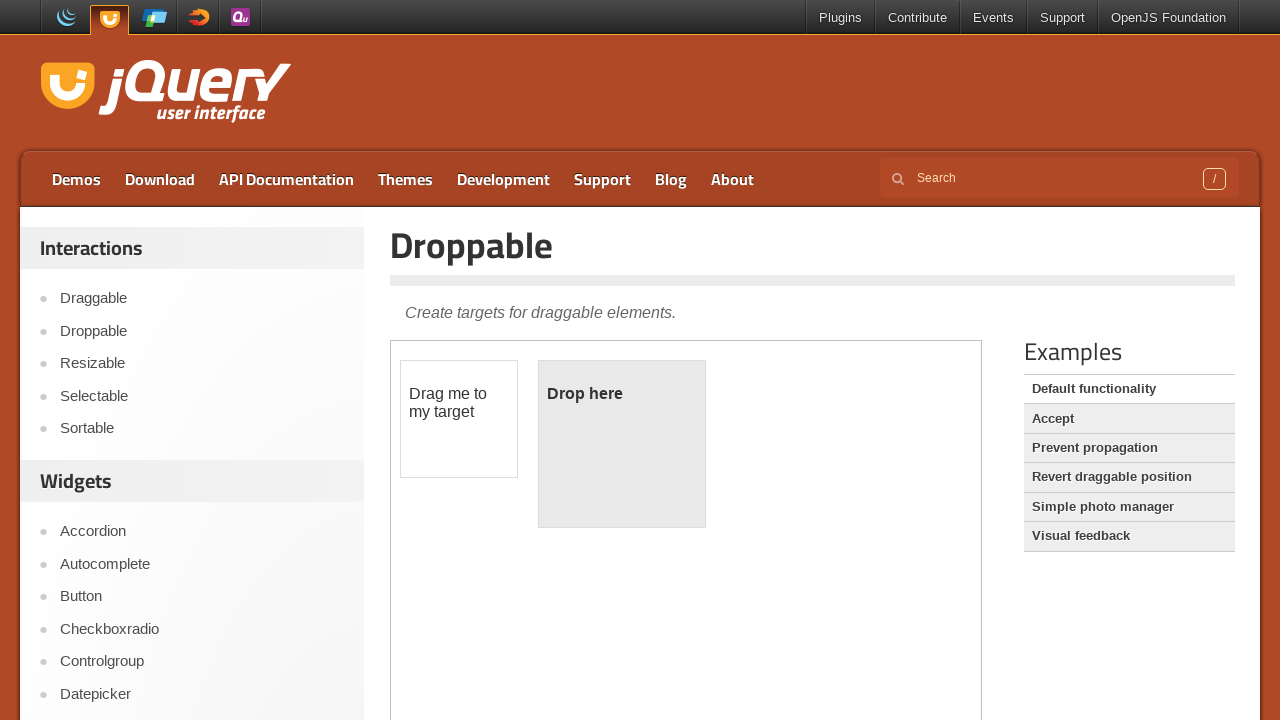

Dragged element from source to destination at (622, 444)
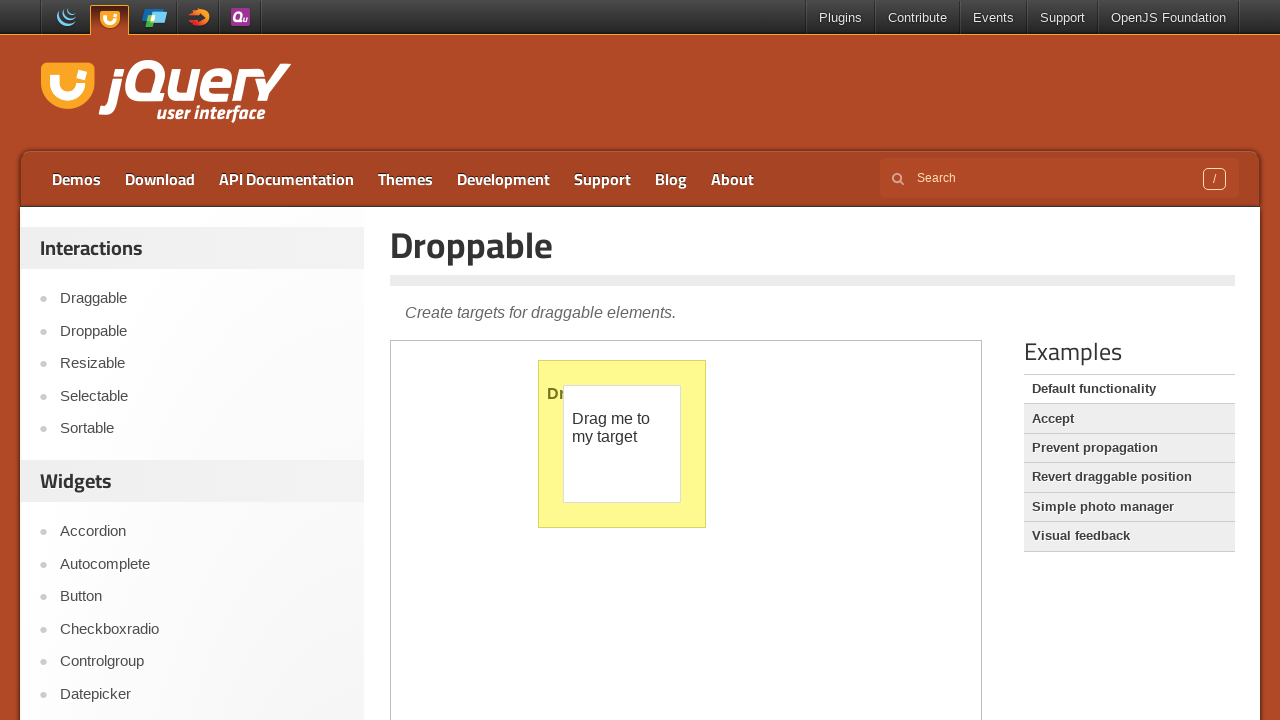

Retrieved text content from droppable element to verify successful drop
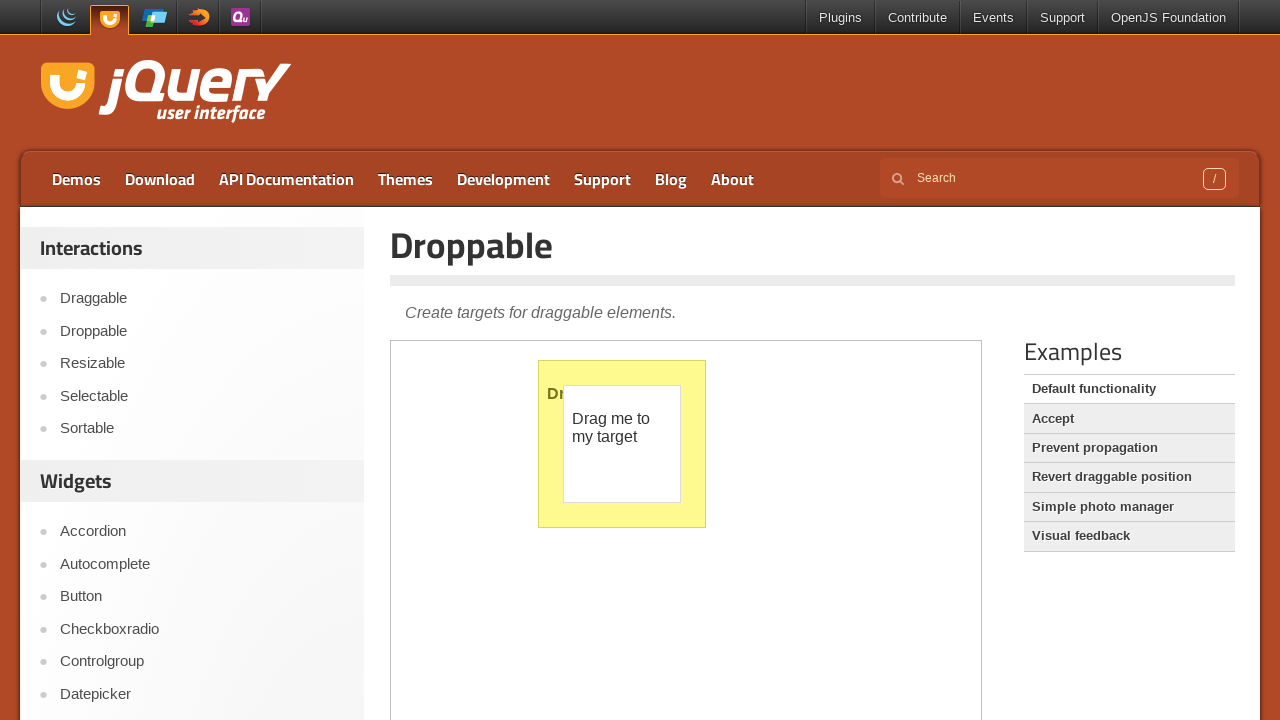

Printed drop result: 
	Dropped!

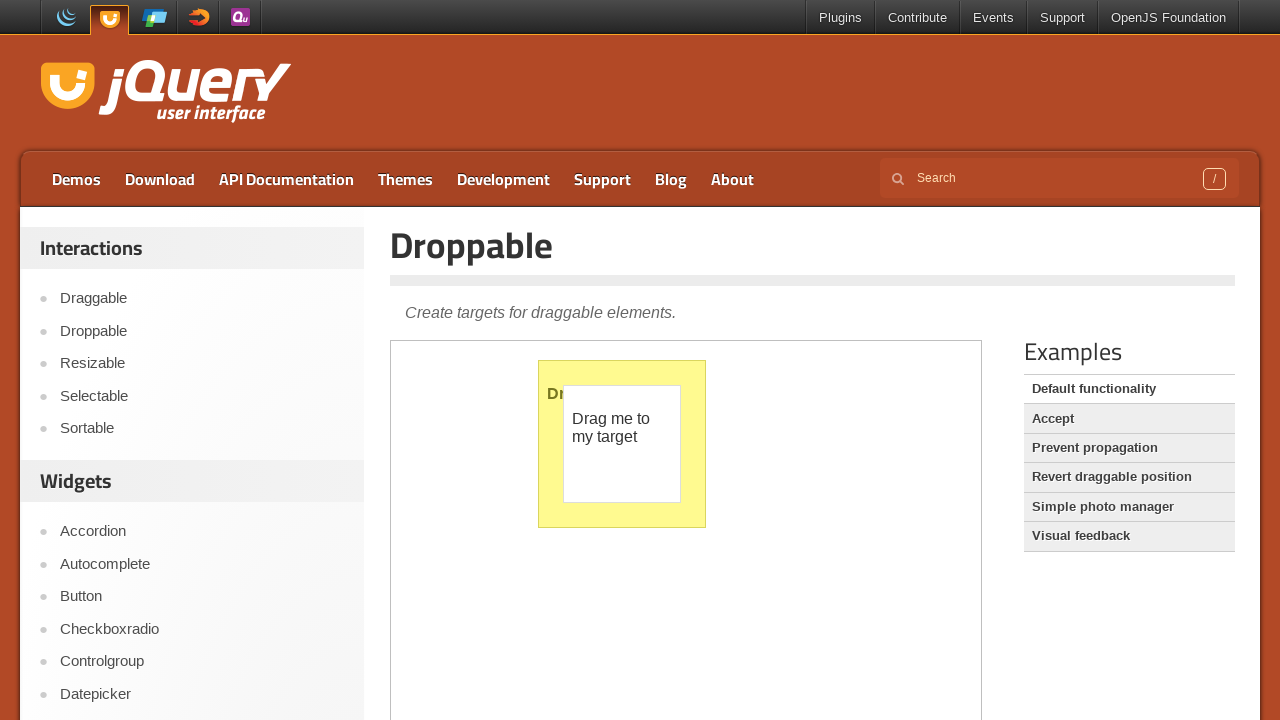

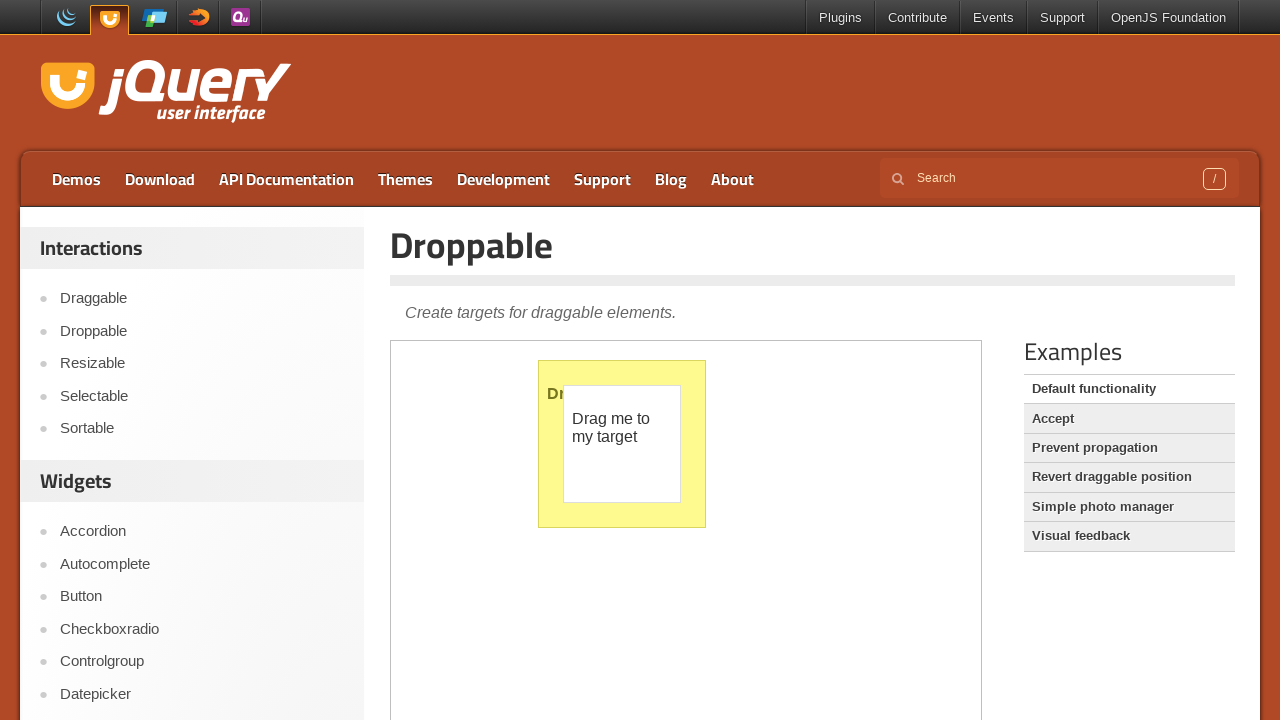